Tests drag and drop functionality by dragging an element and dropping it onto a target element within an iframe

Starting URL: http://jqueryui.com/droppable/

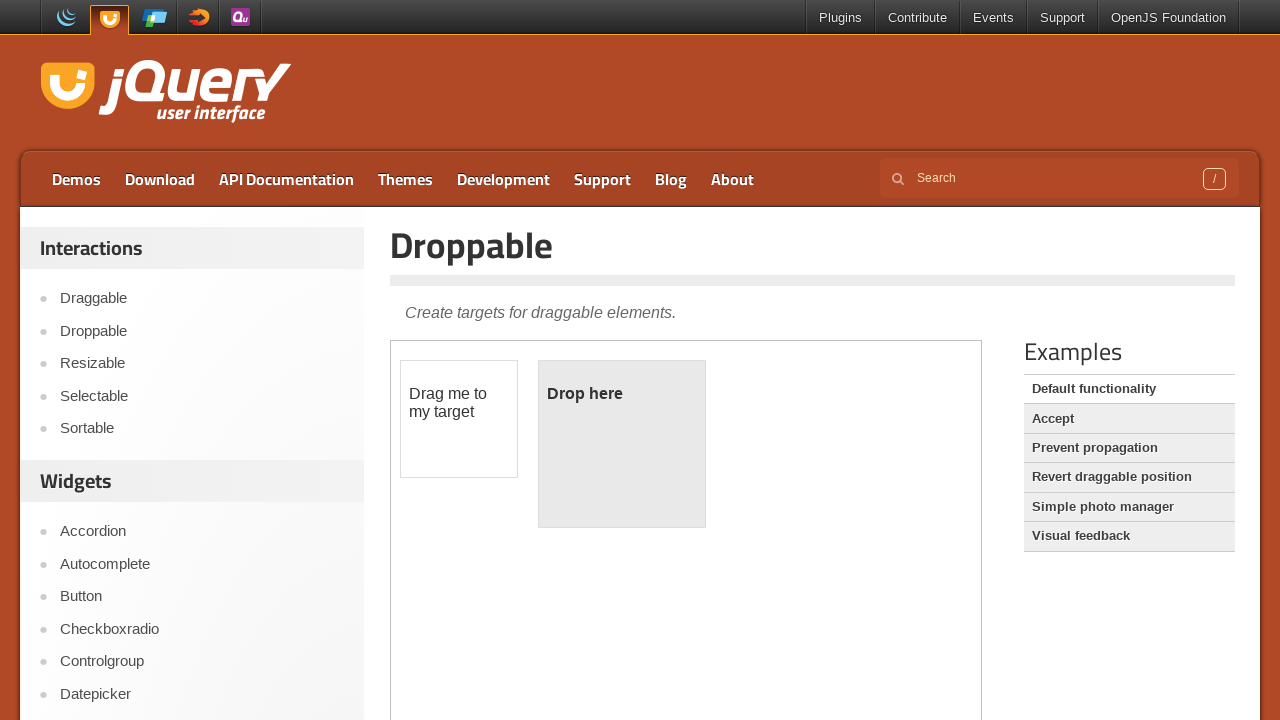

Located iframe containing drag and drop demo
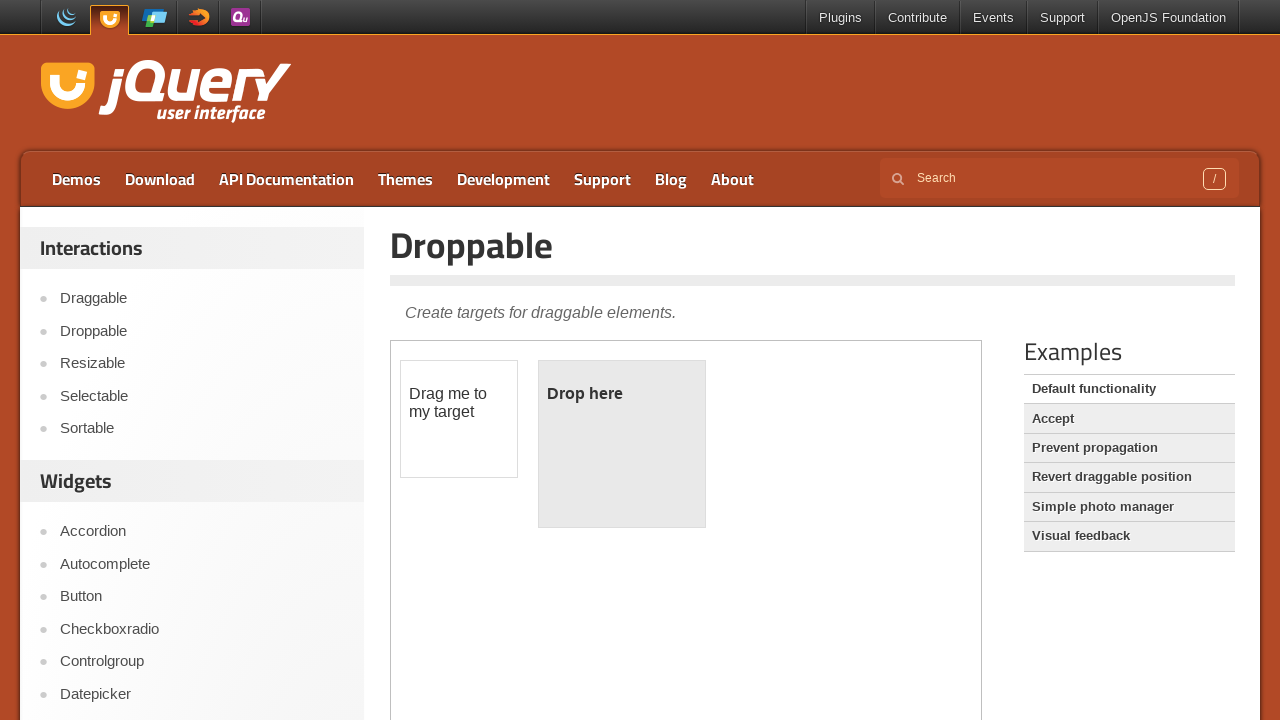

Located draggable source element
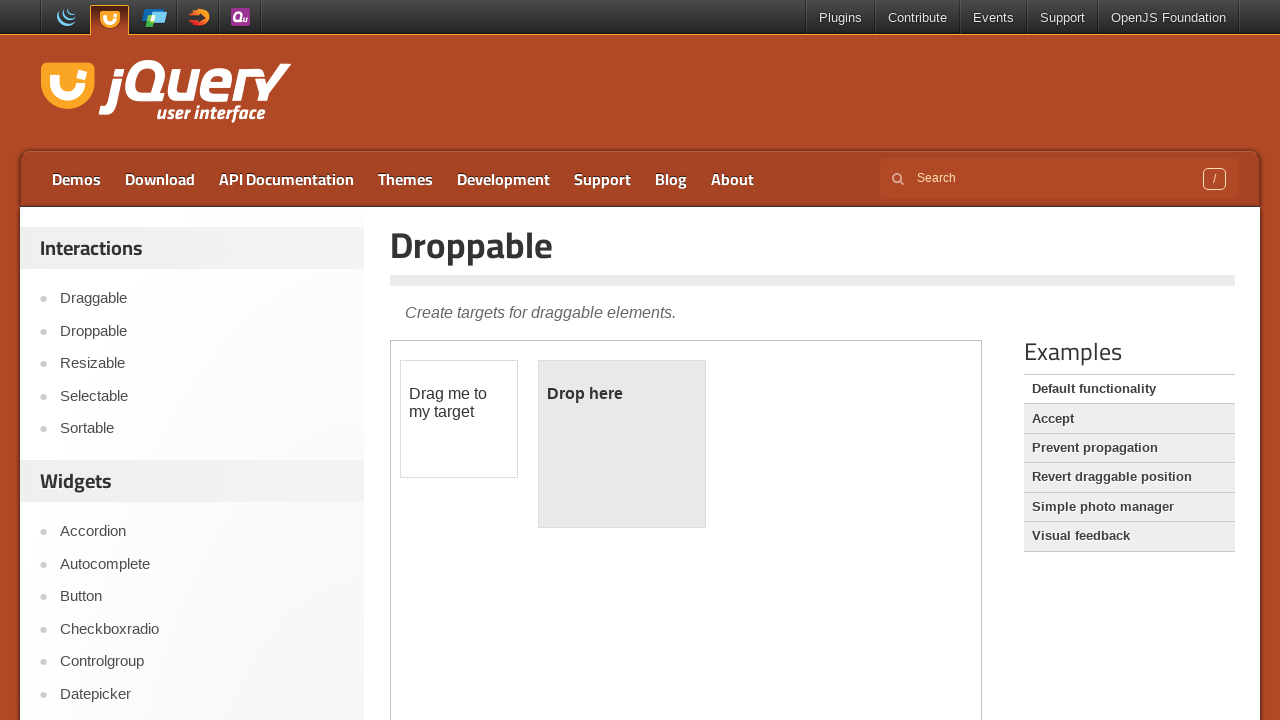

Located droppable target element
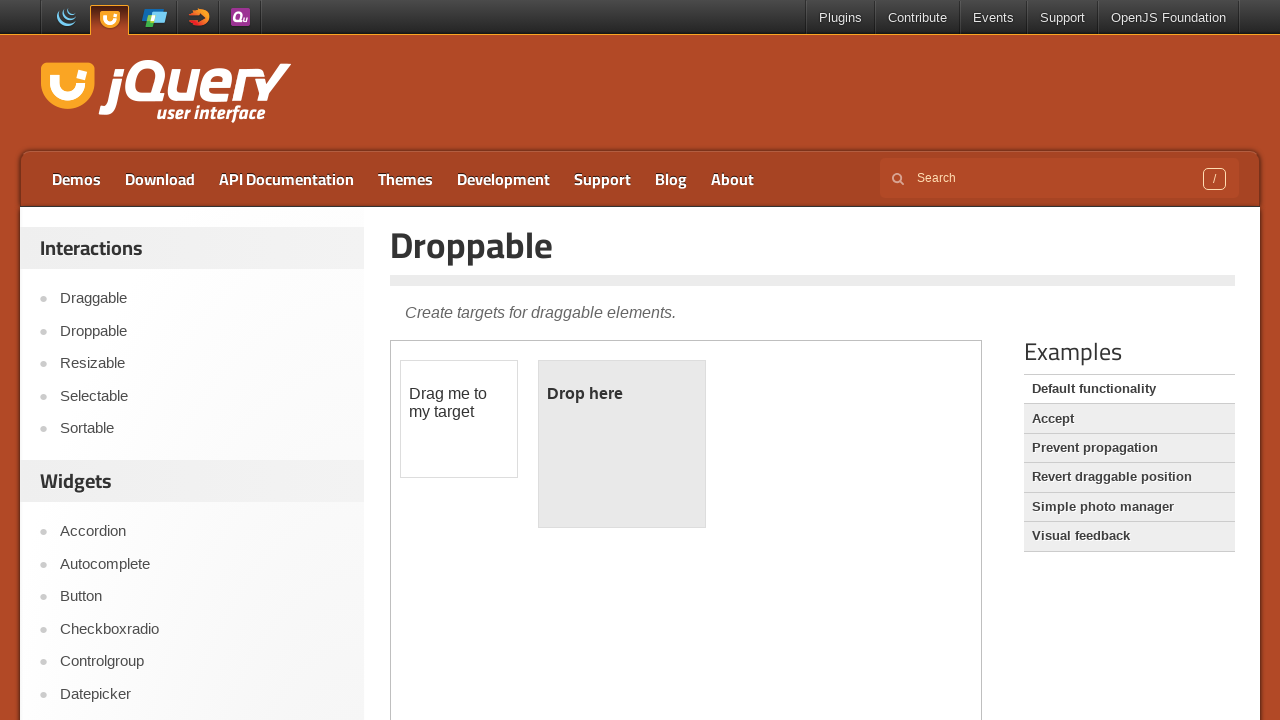

Dragged element from source and dropped it onto target element at (622, 444)
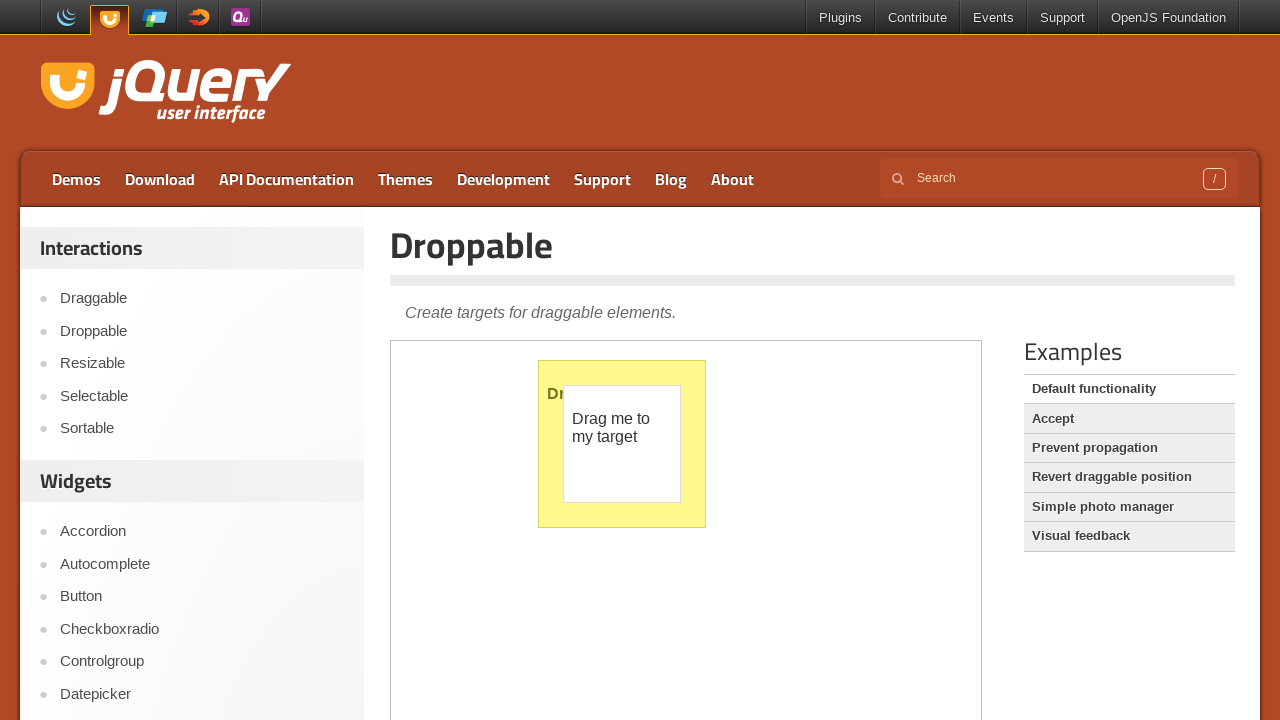

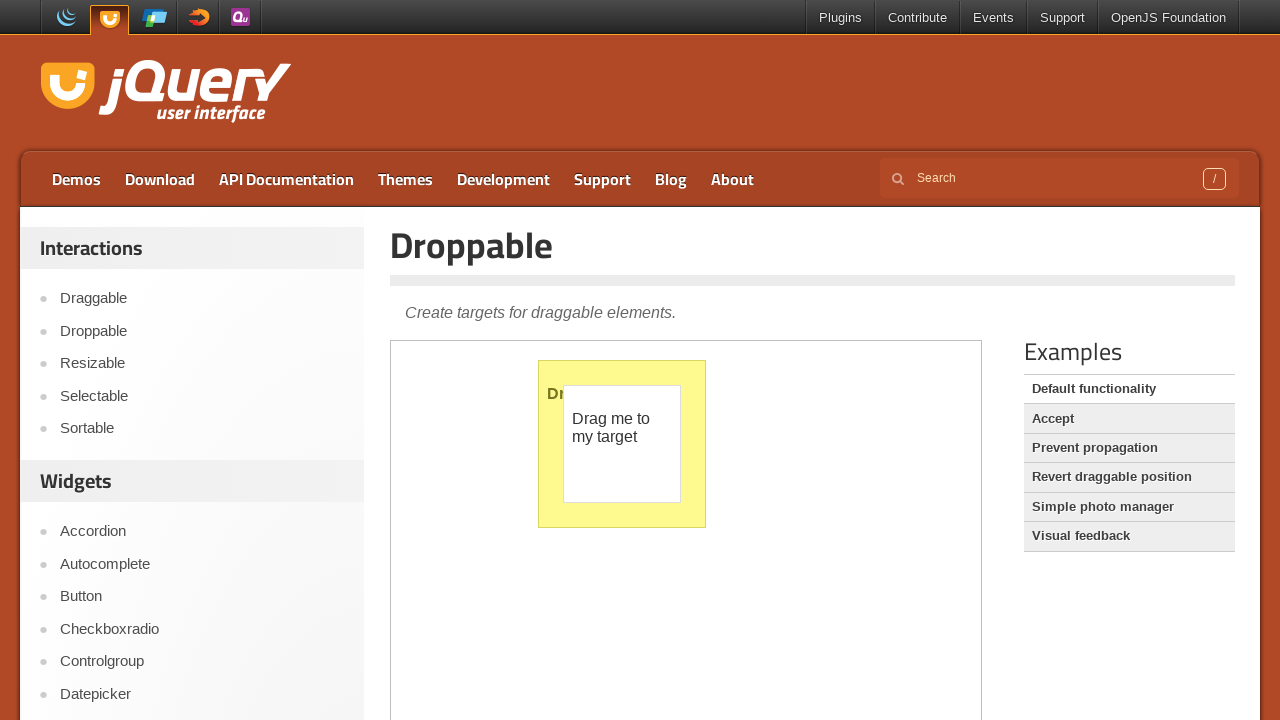